Tests keyboard input functionality by clicking on a name field and entering text

Starting URL: https://formy-project.herokuapp.com/keypress

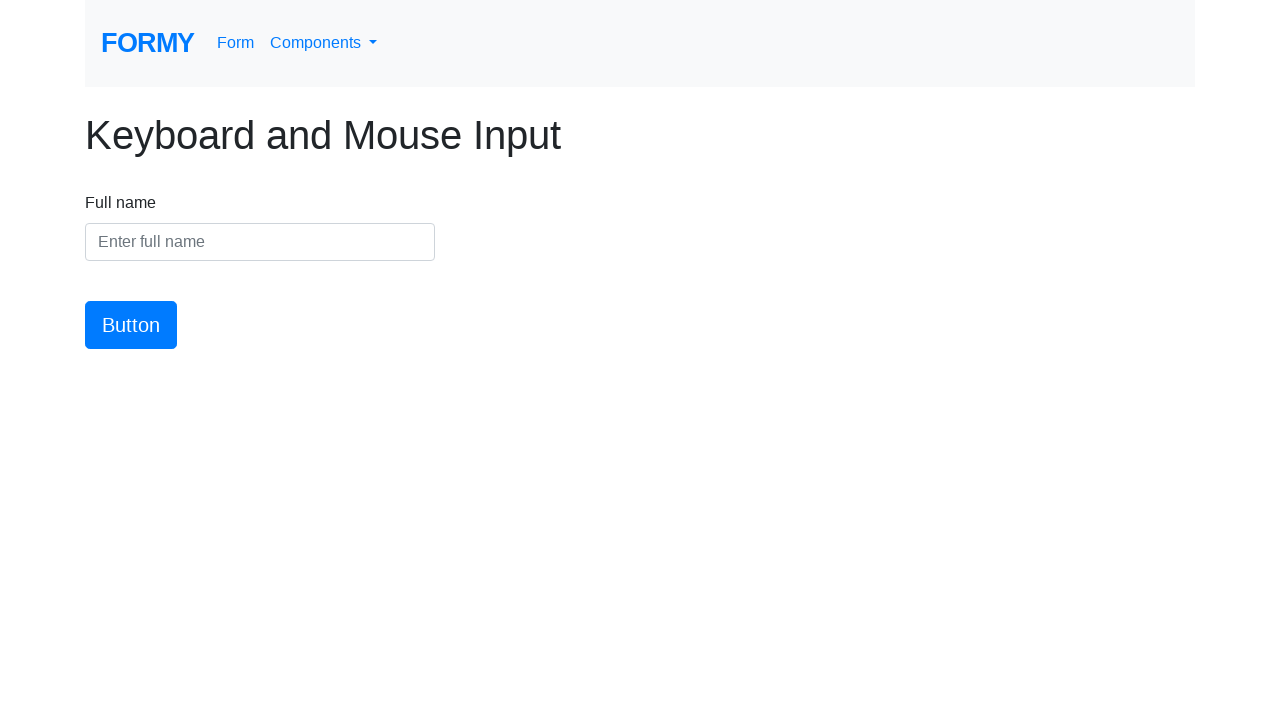

Clicked on the name input field at (260, 242) on #name
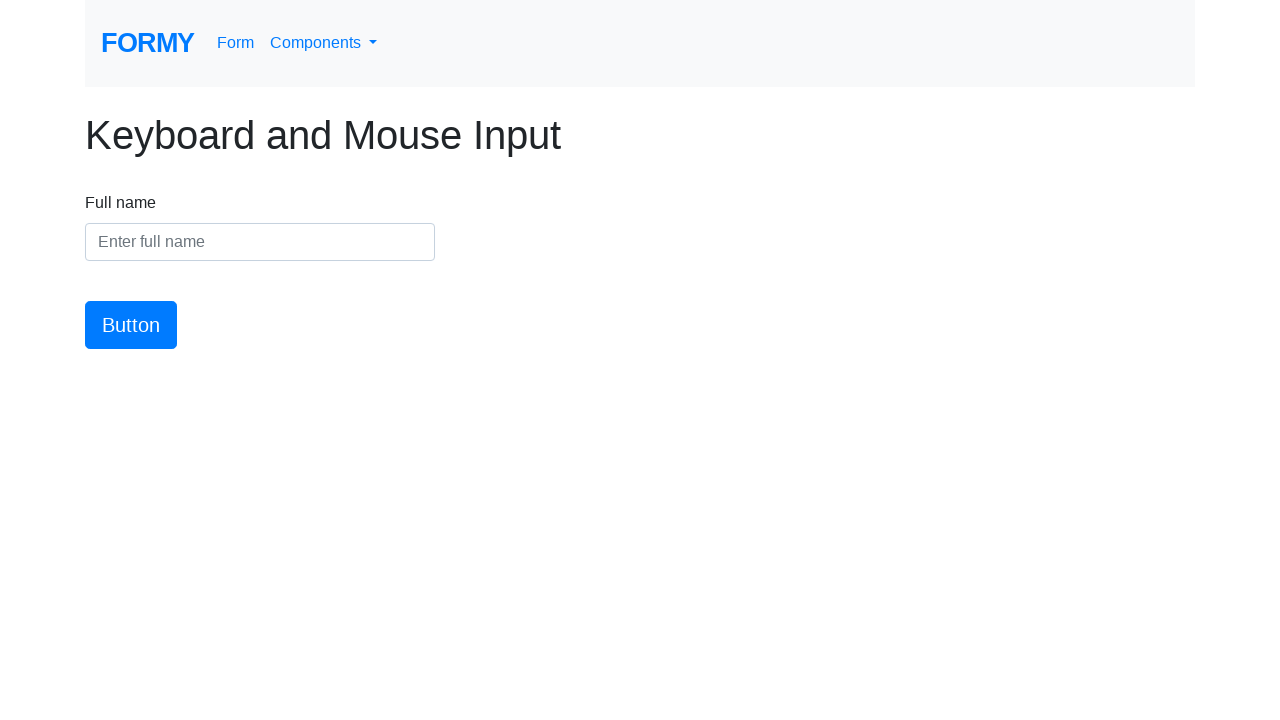

Entered 'Chris Wu' into the name field on #name
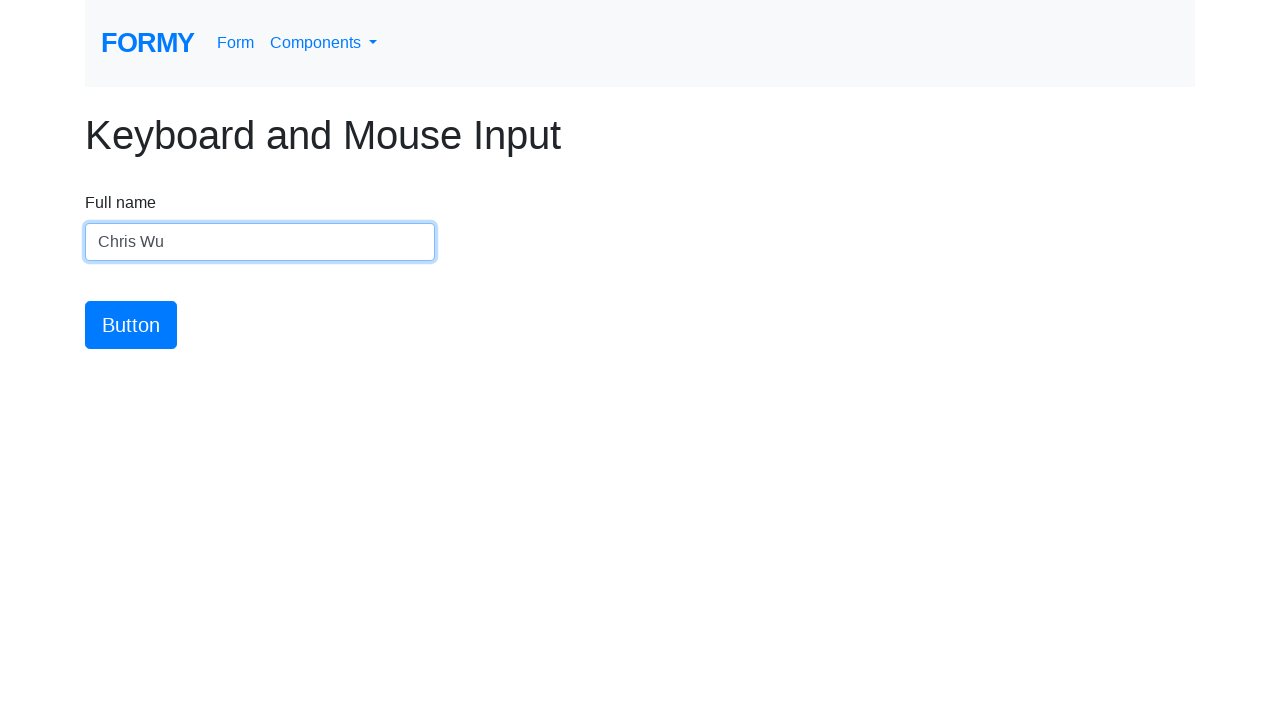

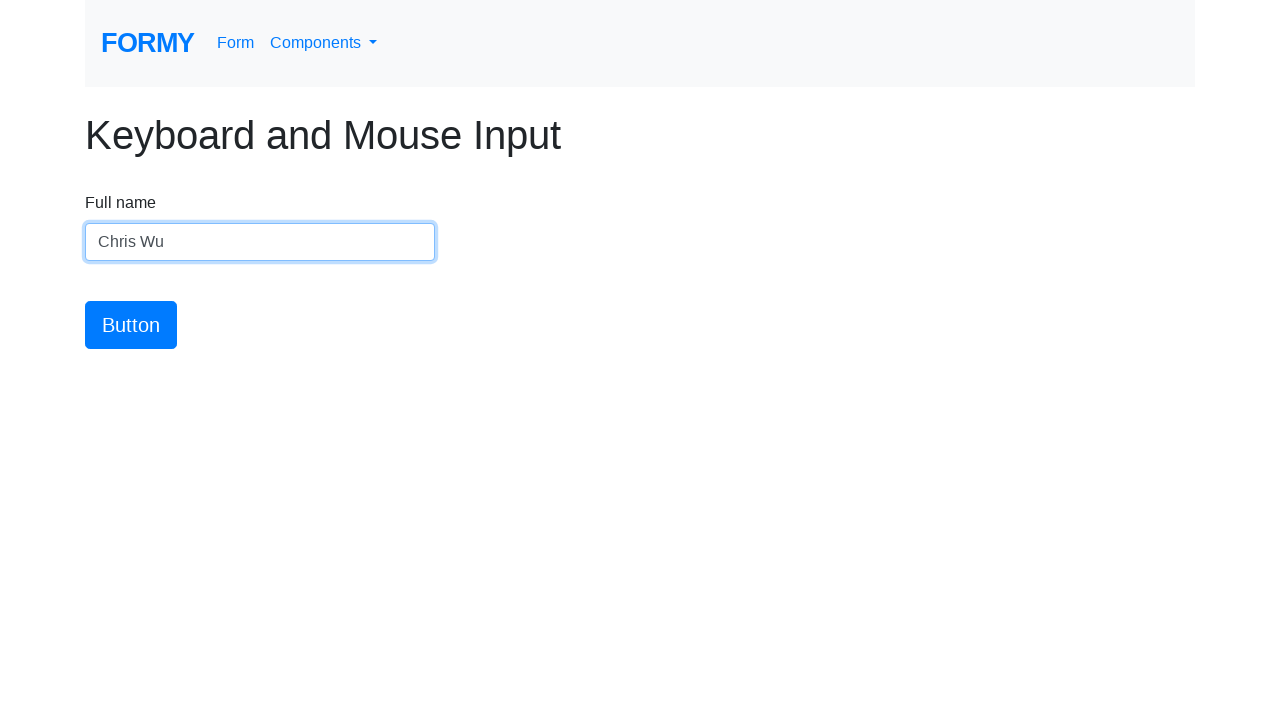